Tests window handling by clicking a link that opens a new window, extracting email text from the new window, and filling it in the original window's username field

Starting URL: https://rahulshettyacademy.com/loginpagePractise/#

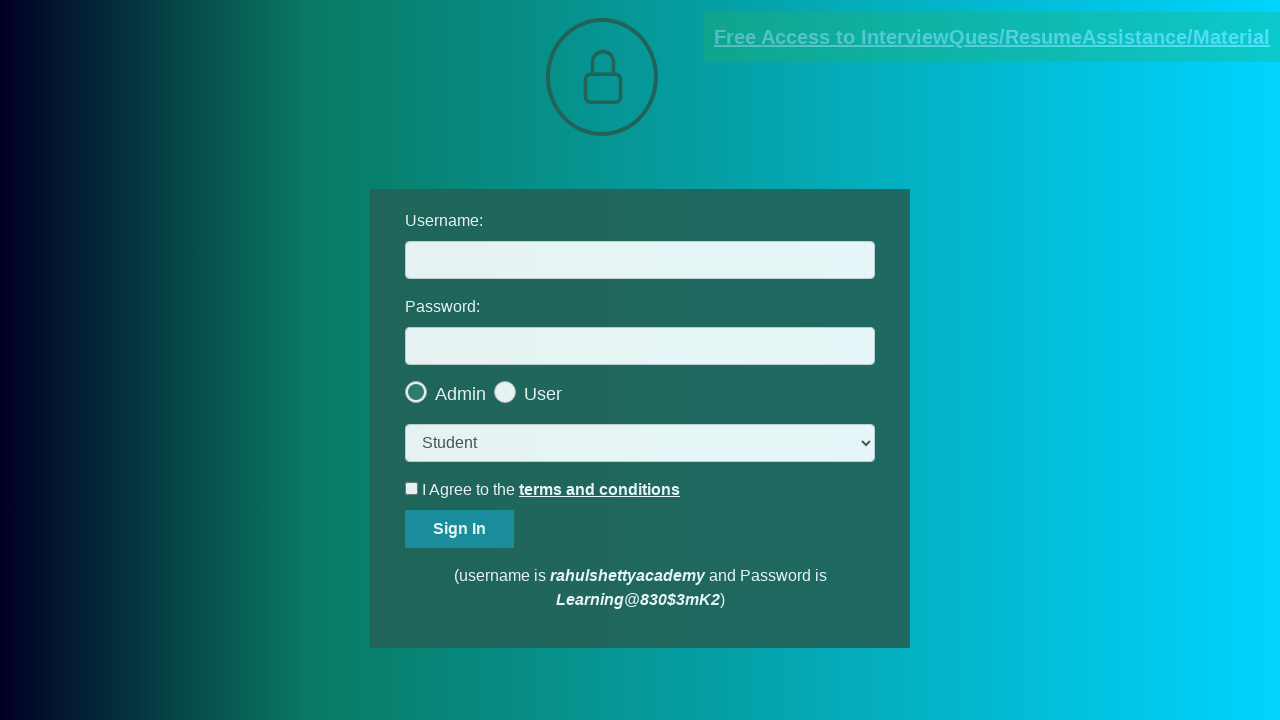

Clicked blinking text link to open new window at (992, 37) on a.blinkingText
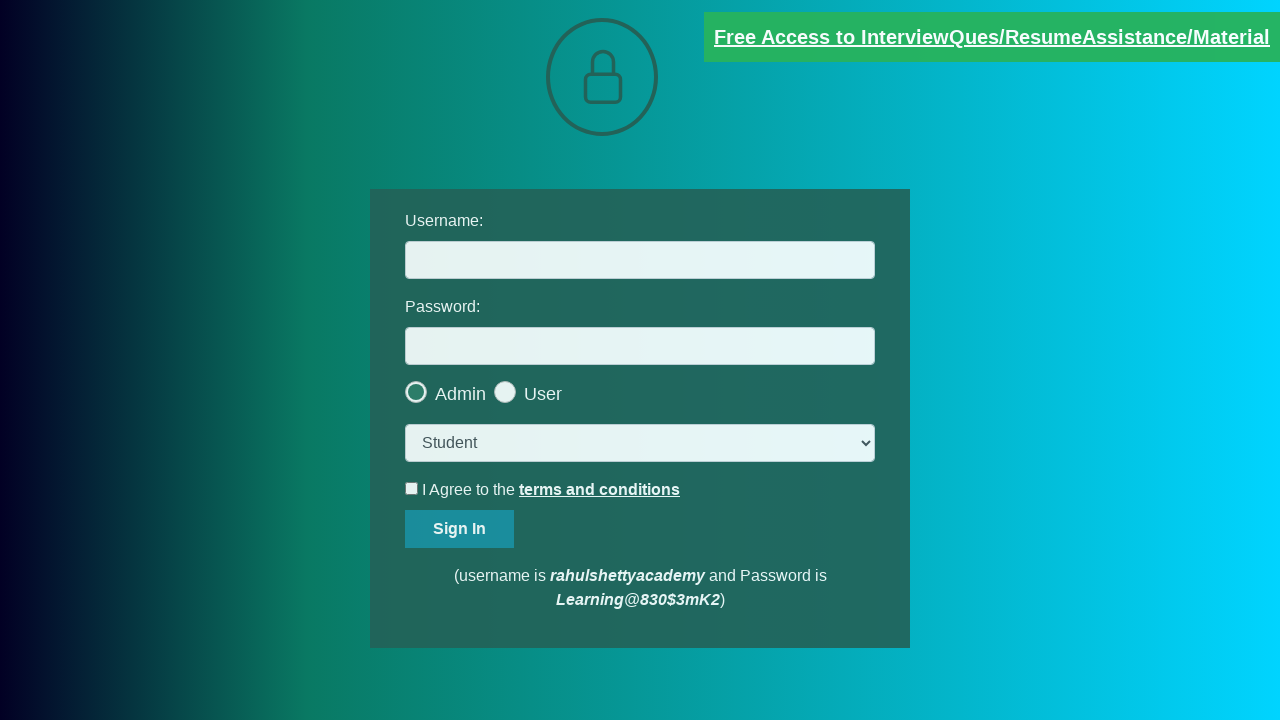

New window opened and captured
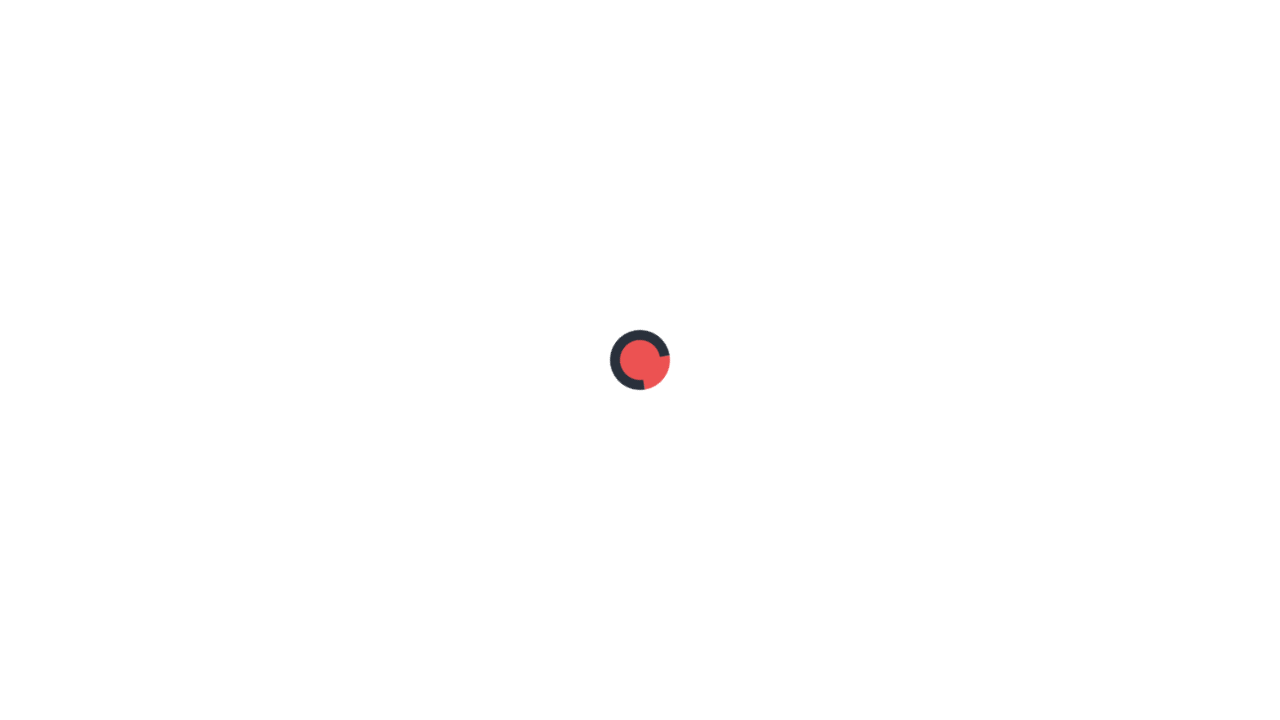

Extracted email text from new window
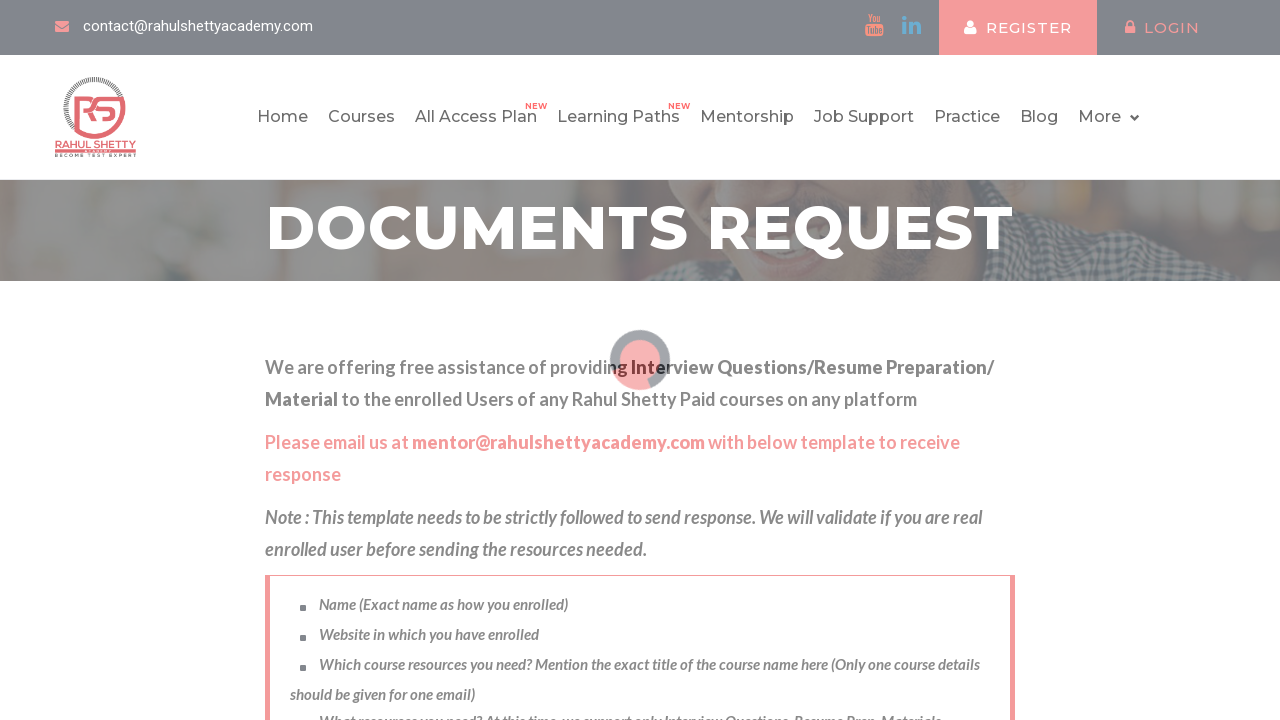

Parsed email address: mentor@rahulshettyacademy.com on #username
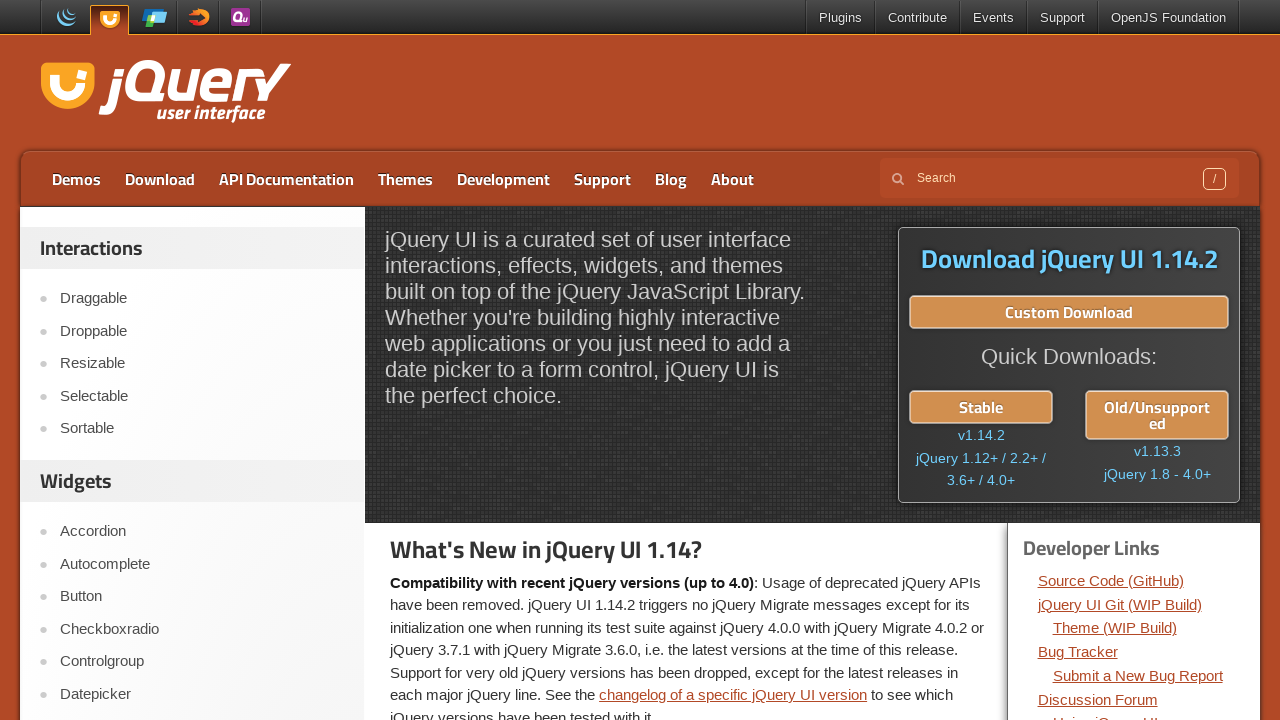

Filled username field with extracted email: mentor@rahulshettyacademy.com
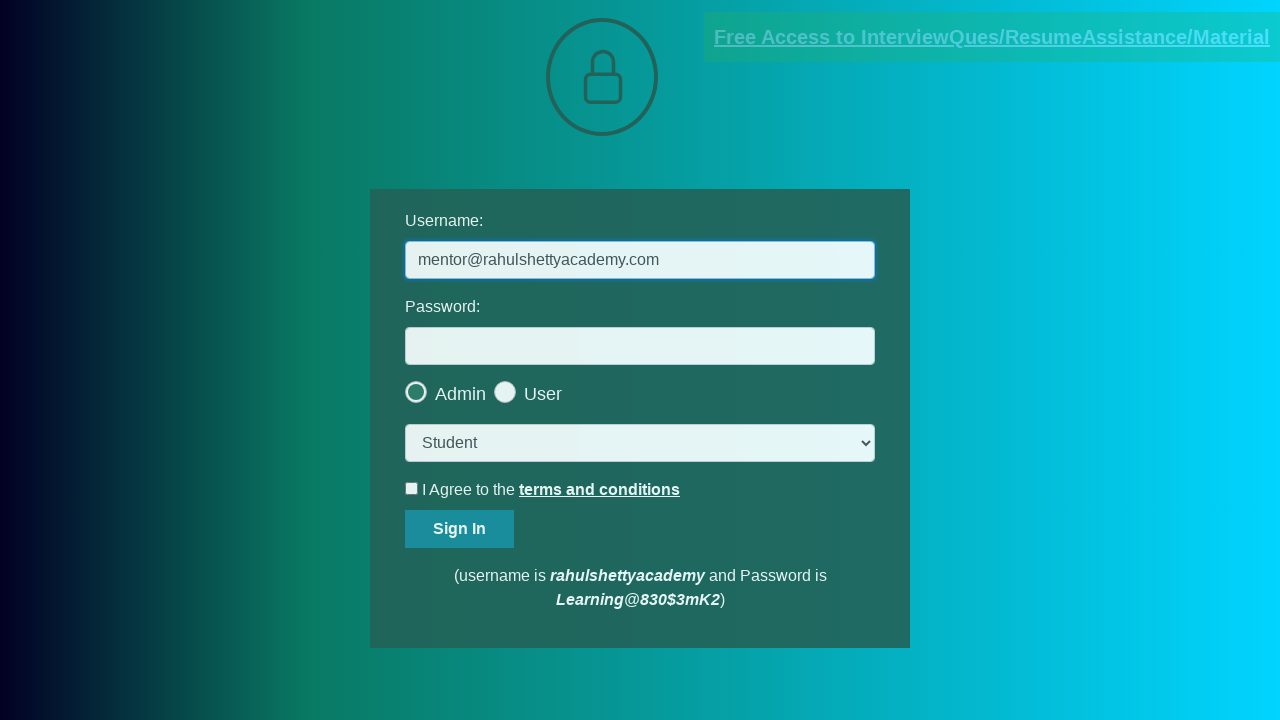

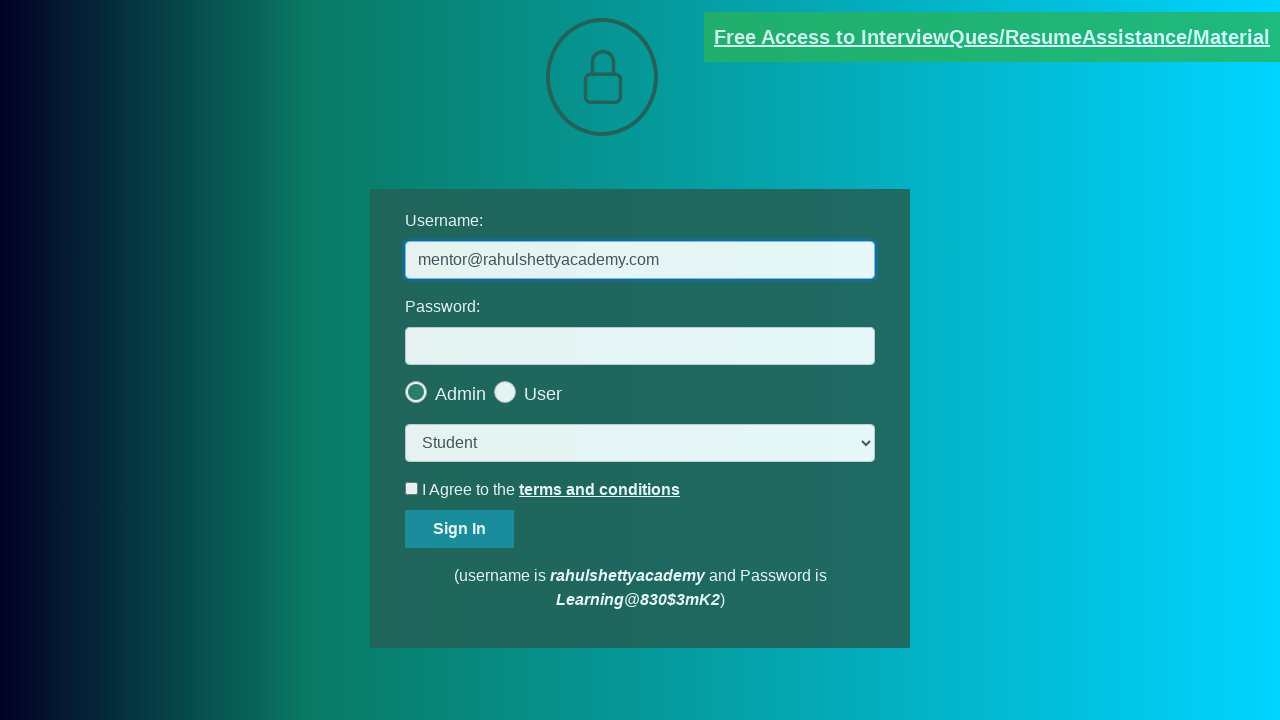